Tests scrolling functionality within a textarea element by filling it with text and scrolling to different positions using JavaScript

Starting URL: https://omayo.blogspot.com/

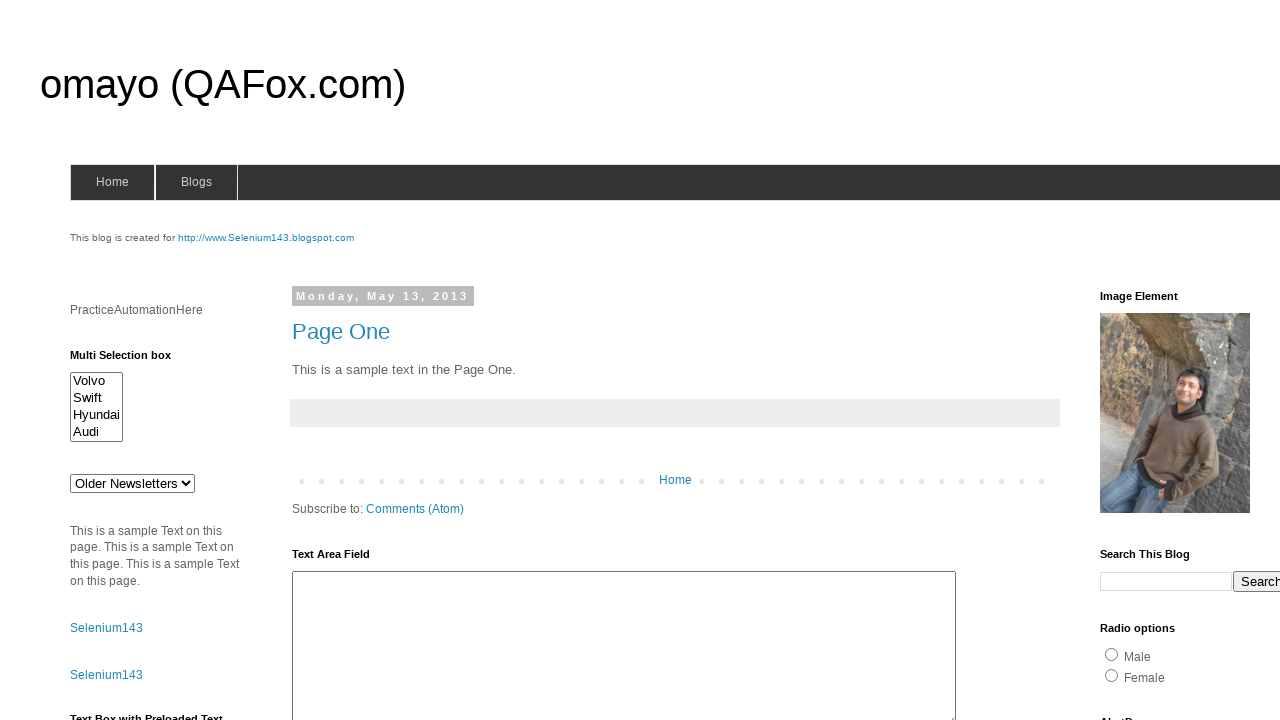

Located textarea element with id 'ta1'
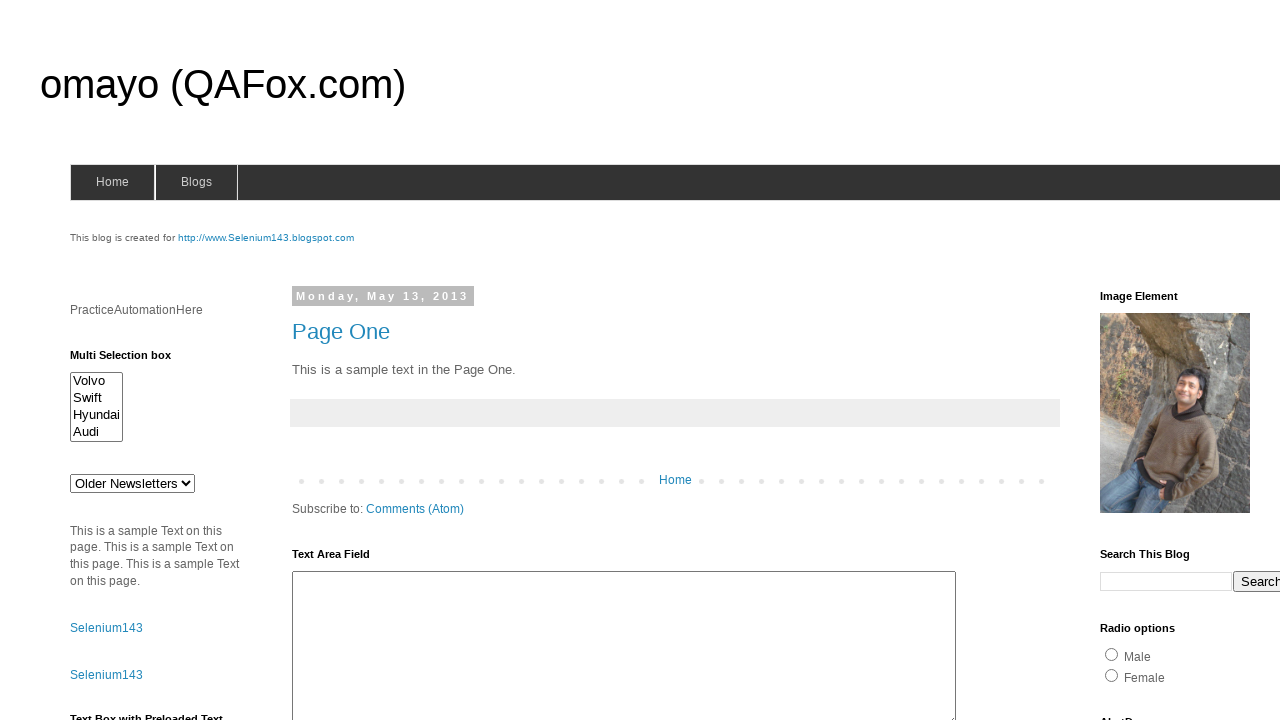

Filled textarea with 50 lines of text on #ta1
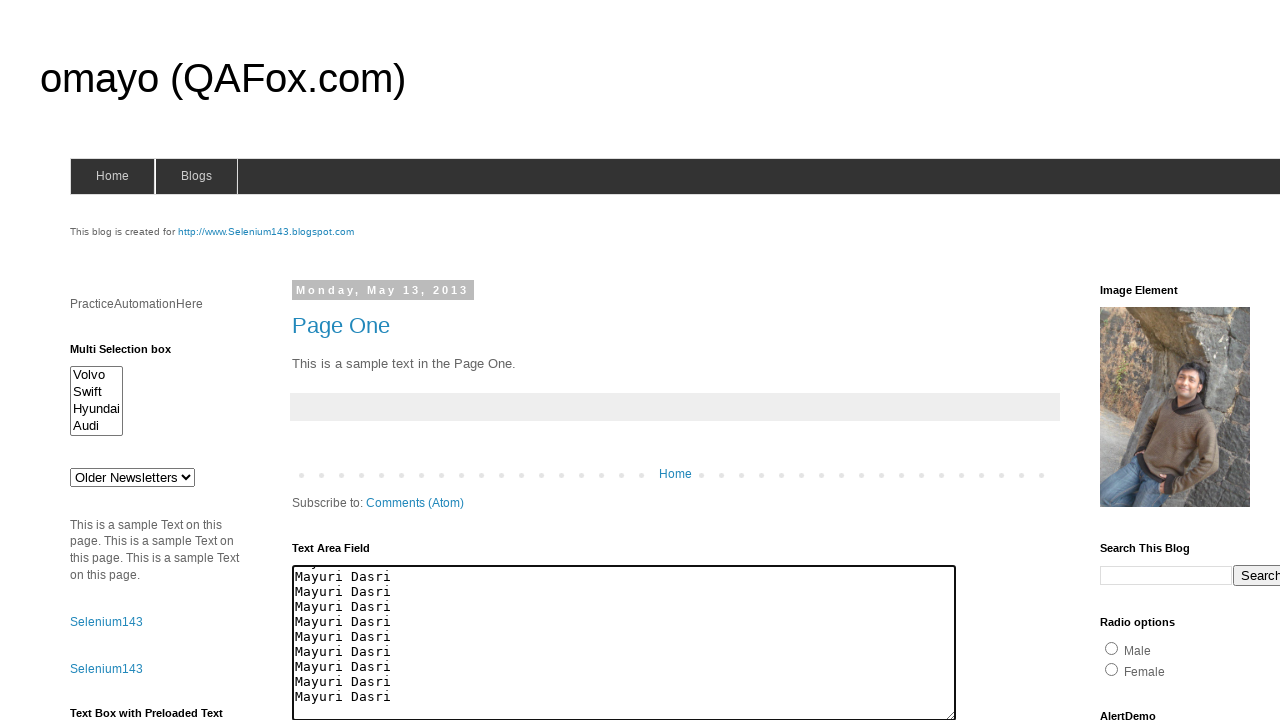

Scrolled textarea to top position
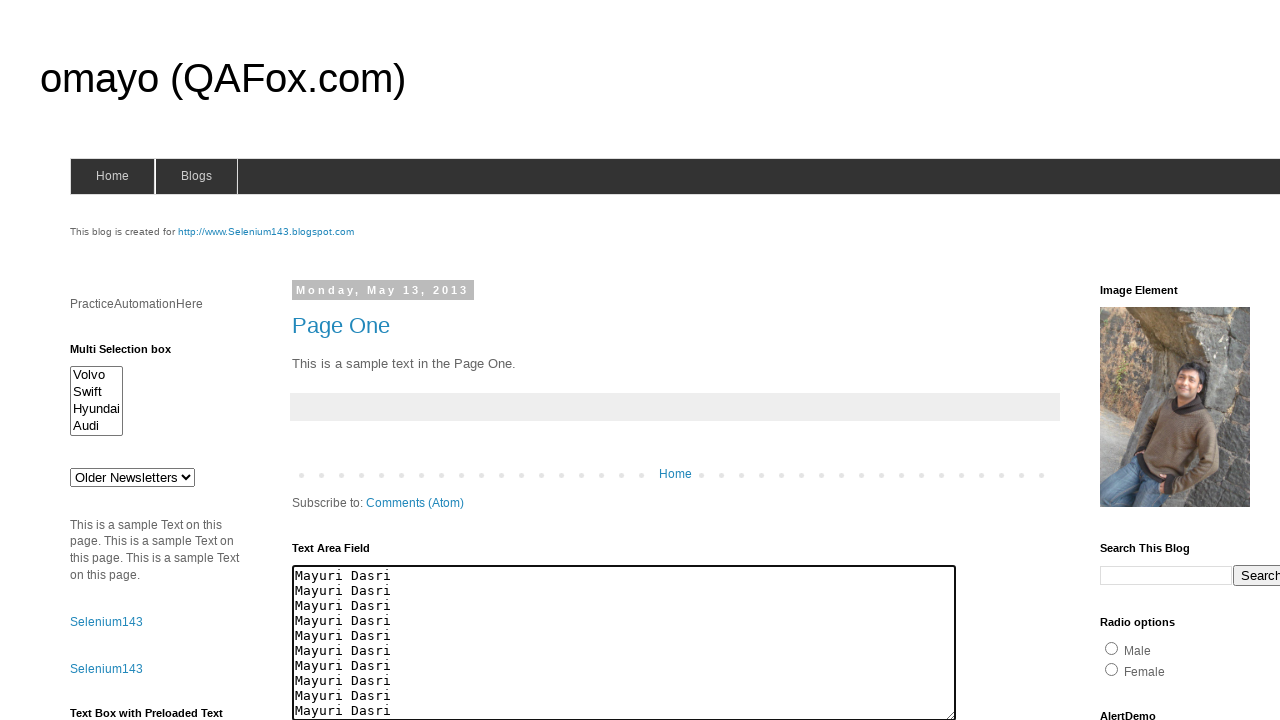

Waited 1000ms after scrolling to top
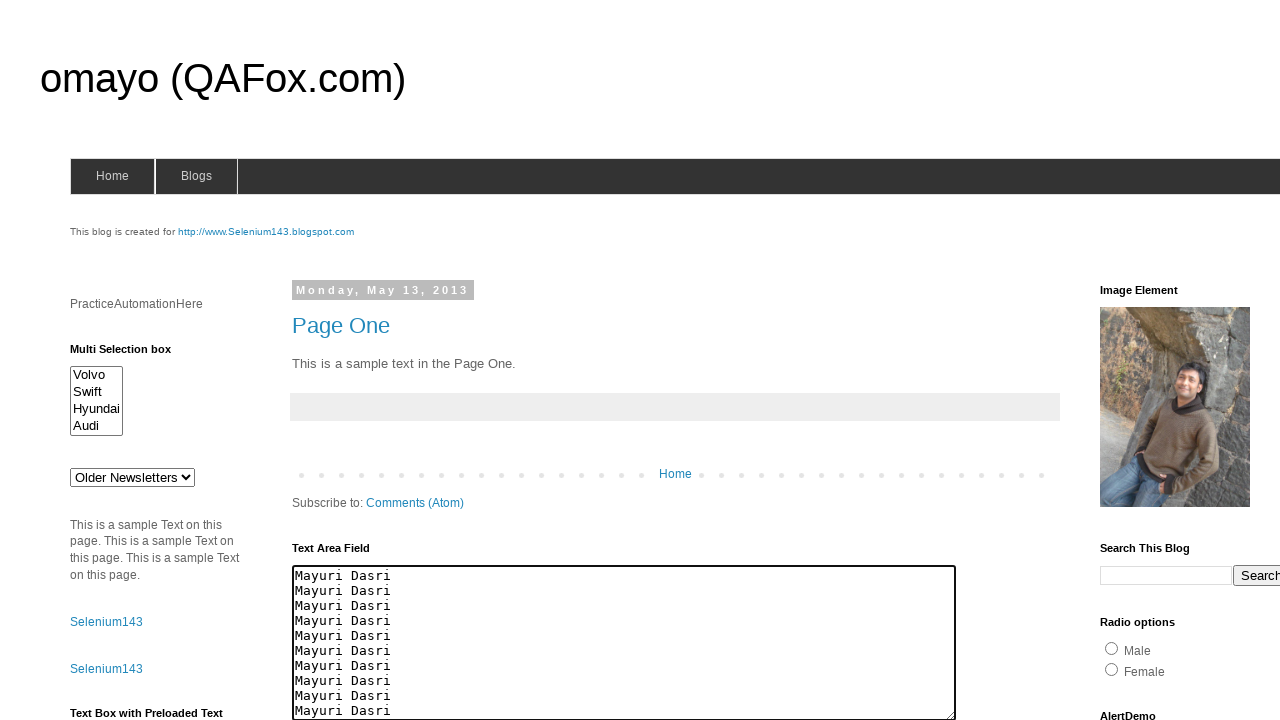

Scrolled textarea to bottom position
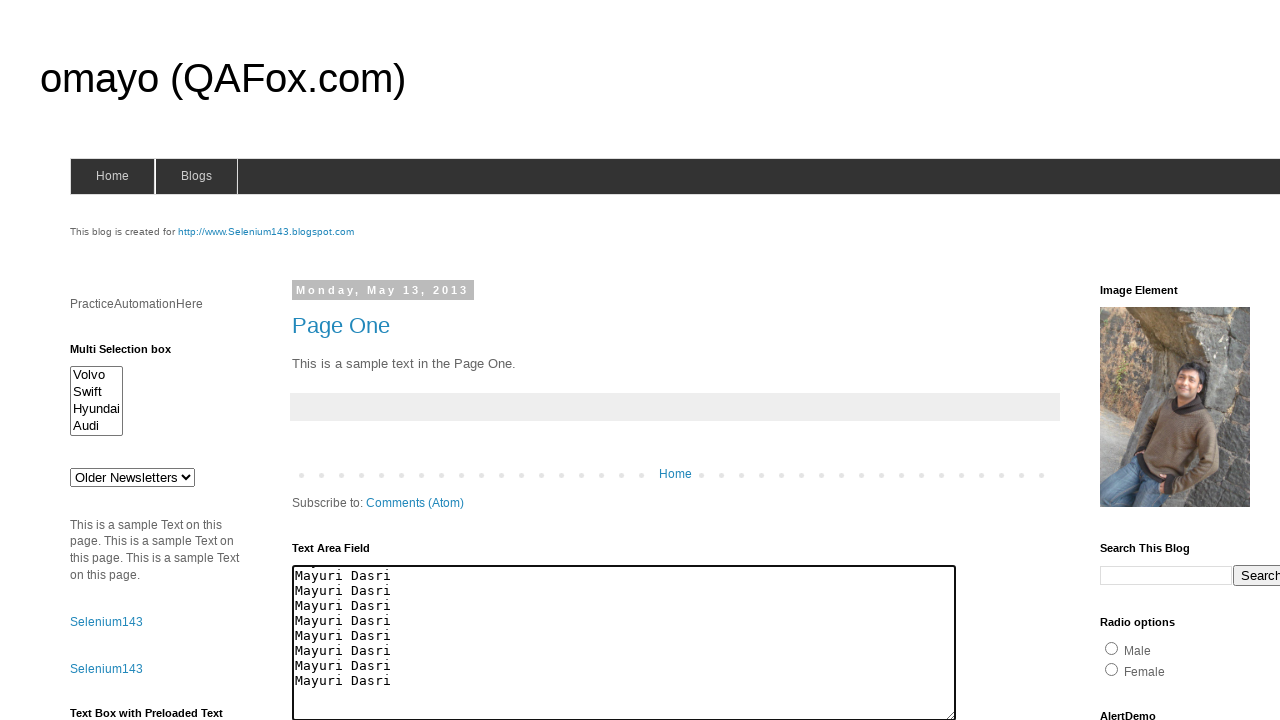

Waited 1000ms after scrolling to bottom
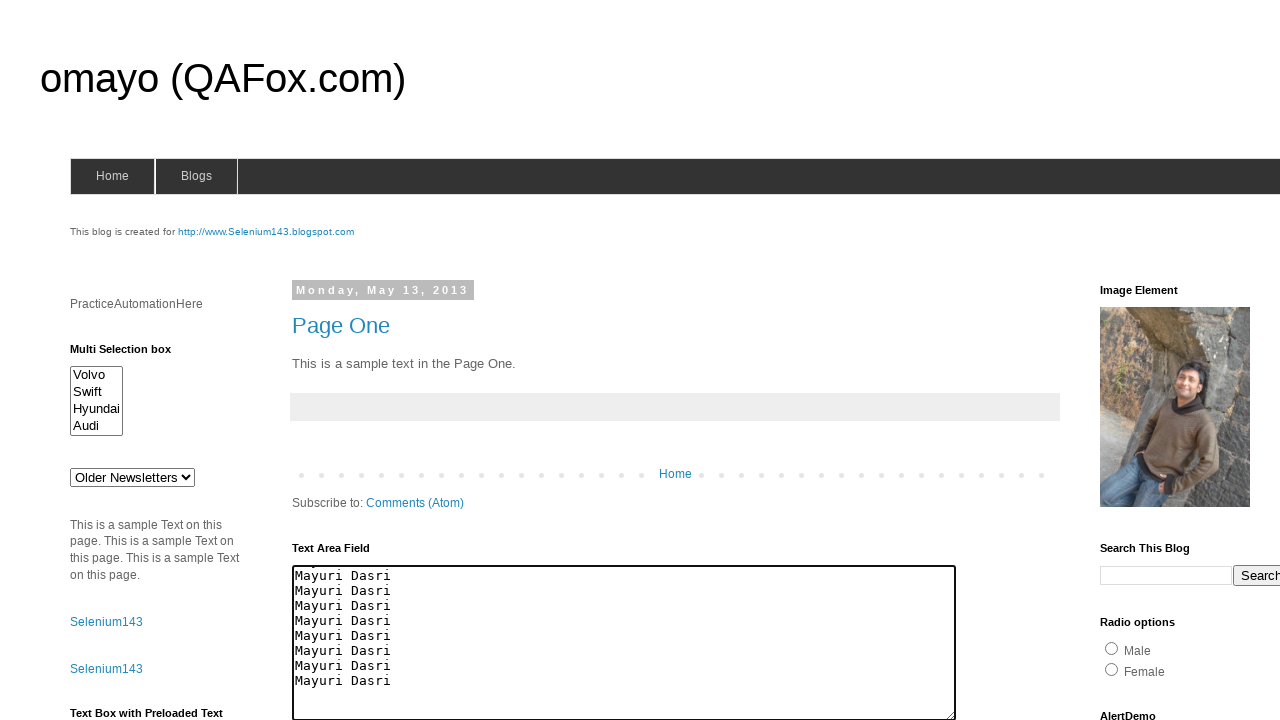

Scrolled textarea to vertical position 300px
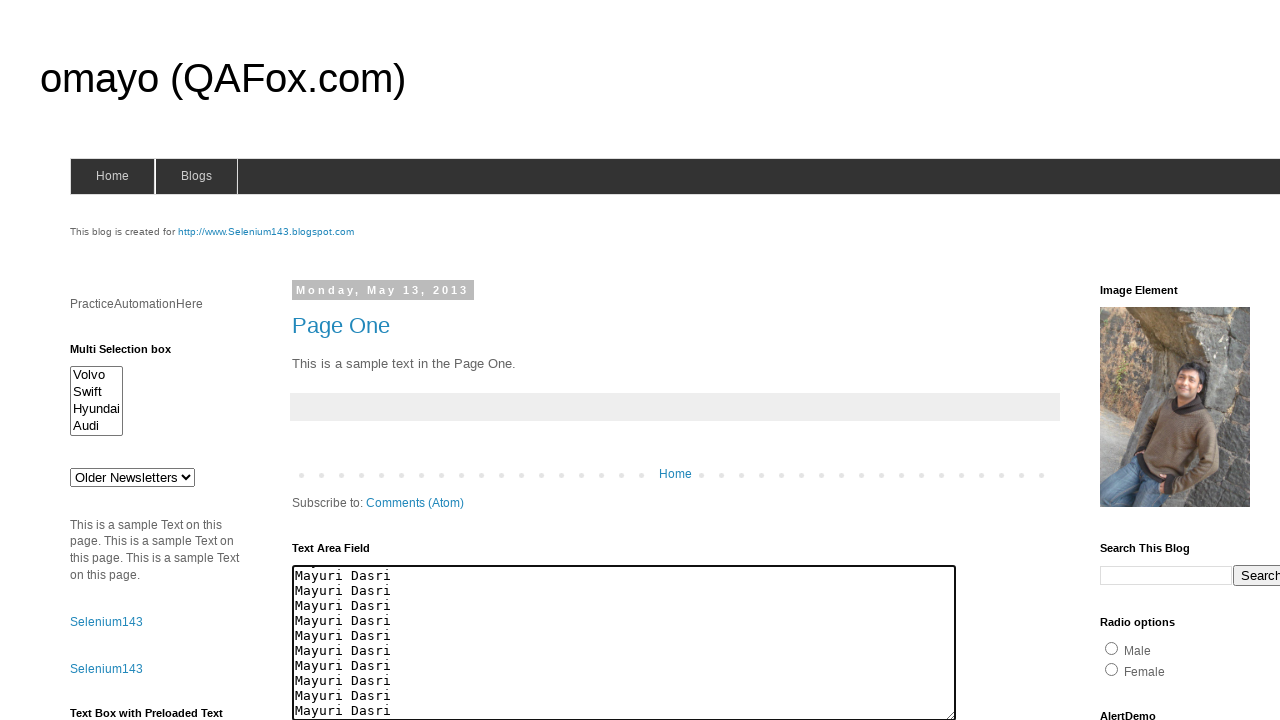

Waited 1000ms after scrolling to 300px position
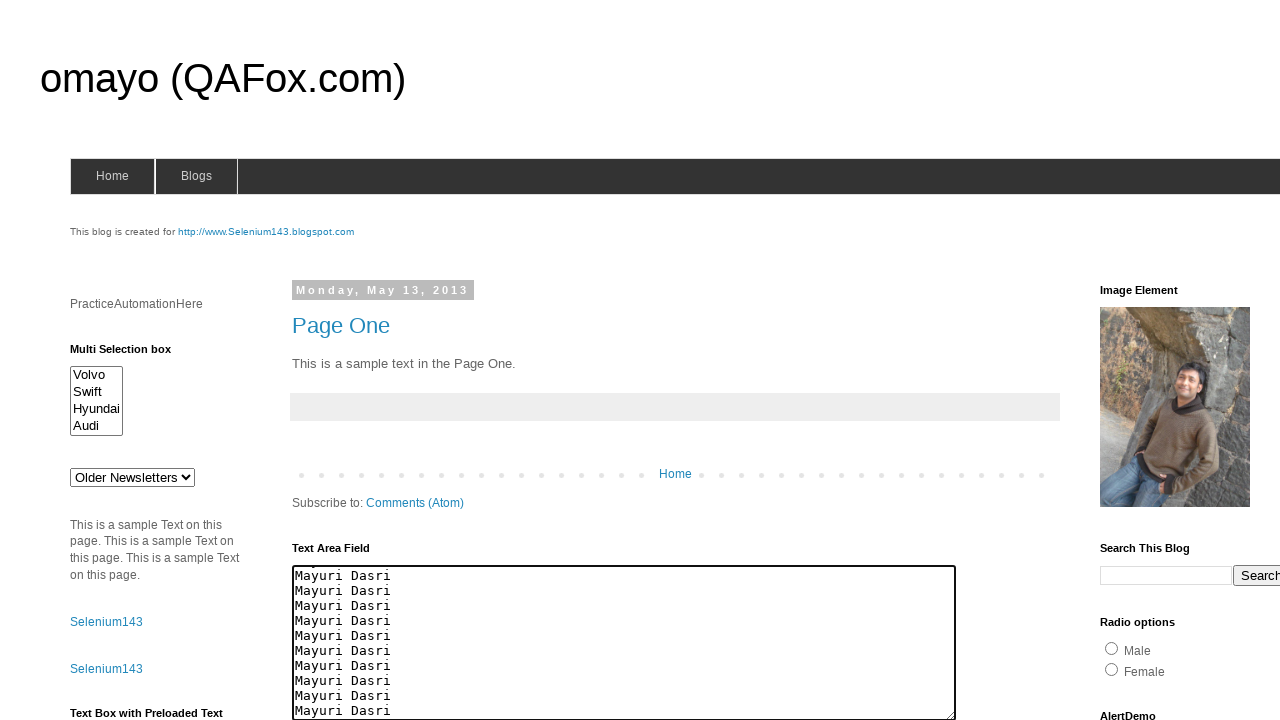

Added 50 tab-separated text entries to textarea on #ta1
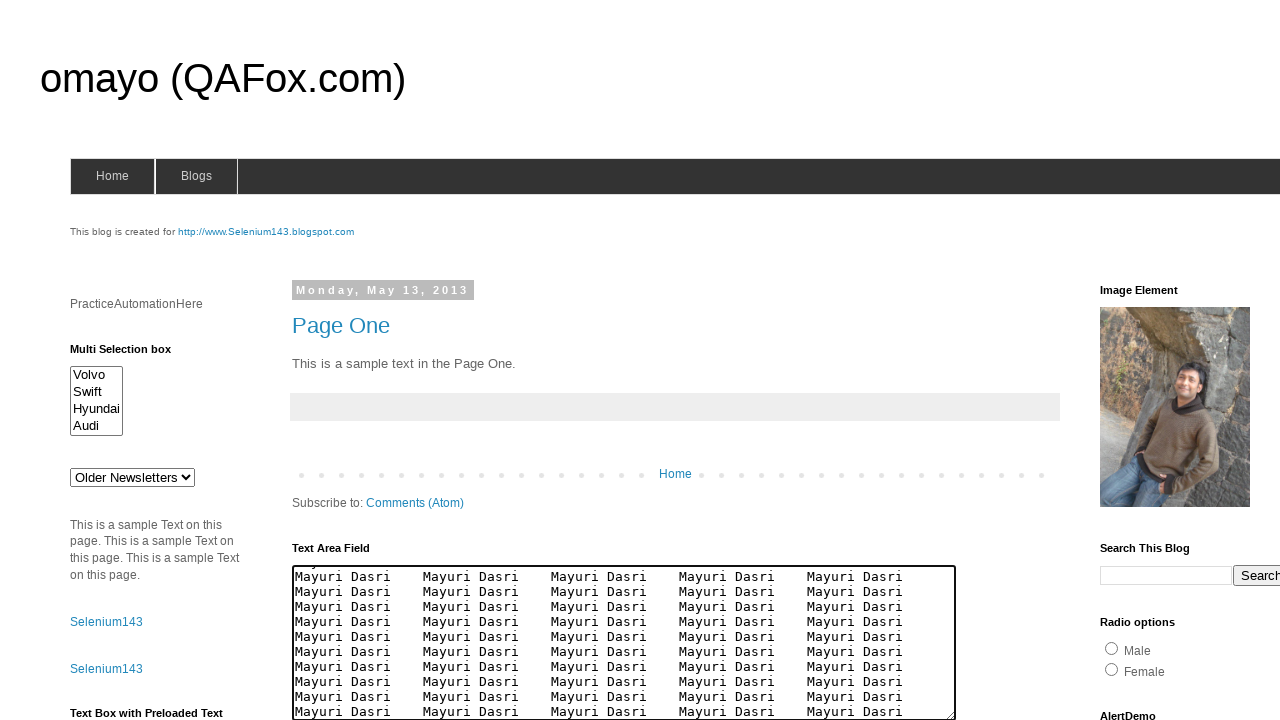

Scrolled textarea to left edge horizontally
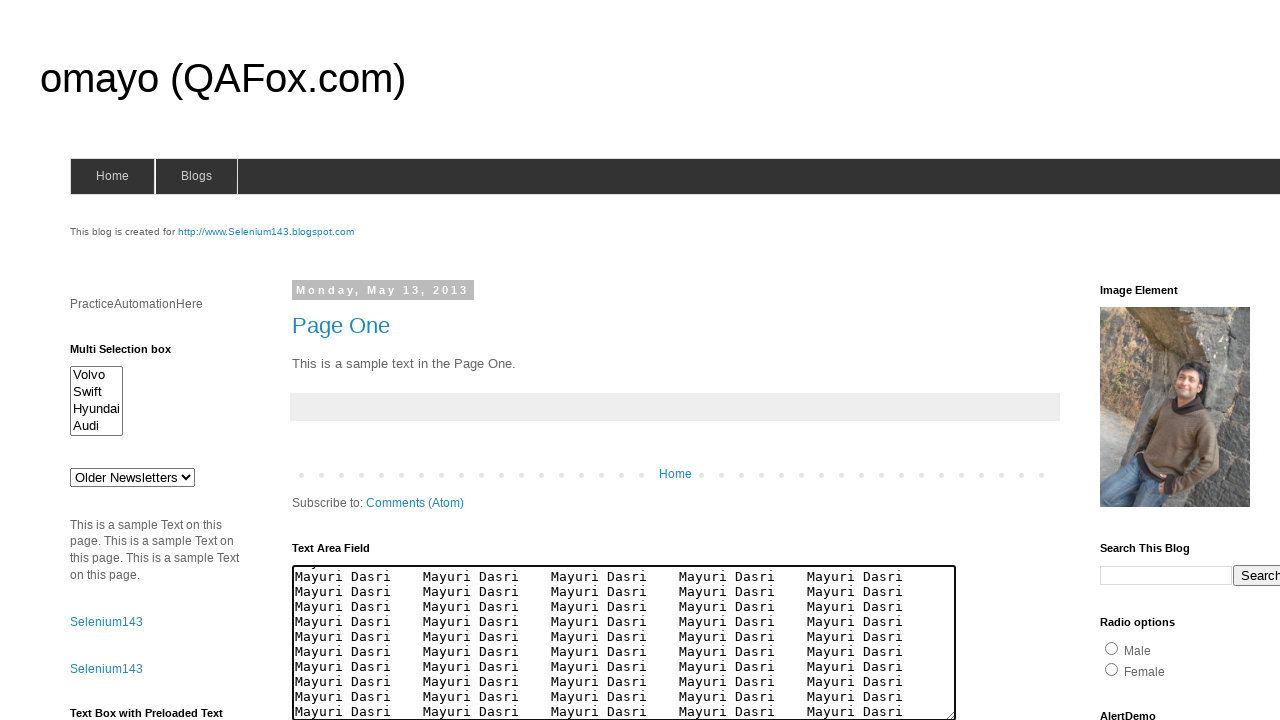

Waited 1000ms after scrolling to left edge
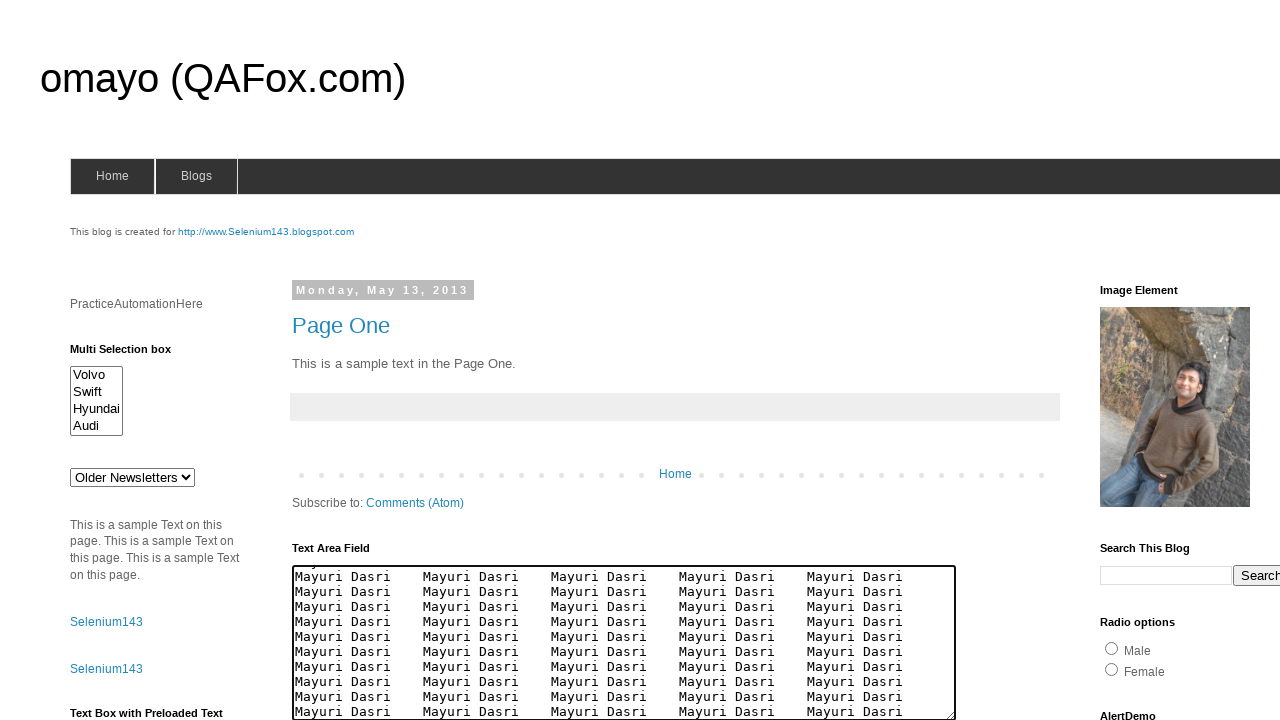

Scrolled textarea to right edge horizontally
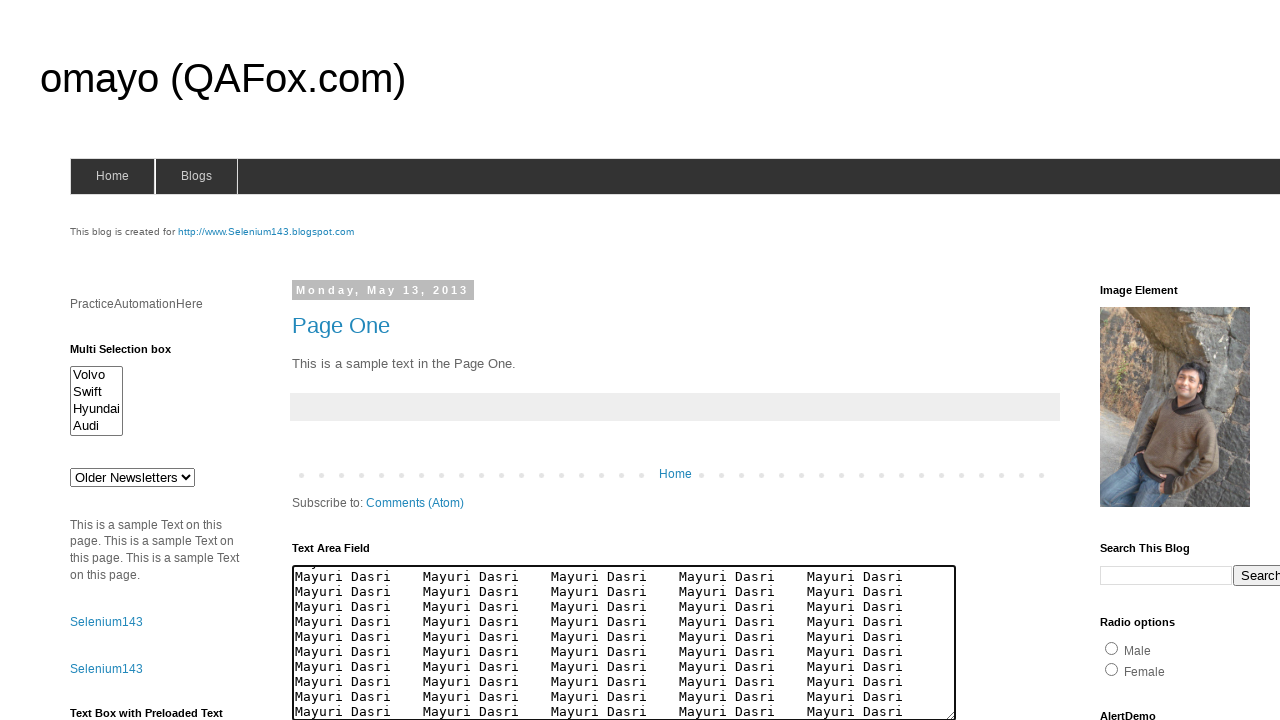

Waited 1000ms after scrolling to right edge
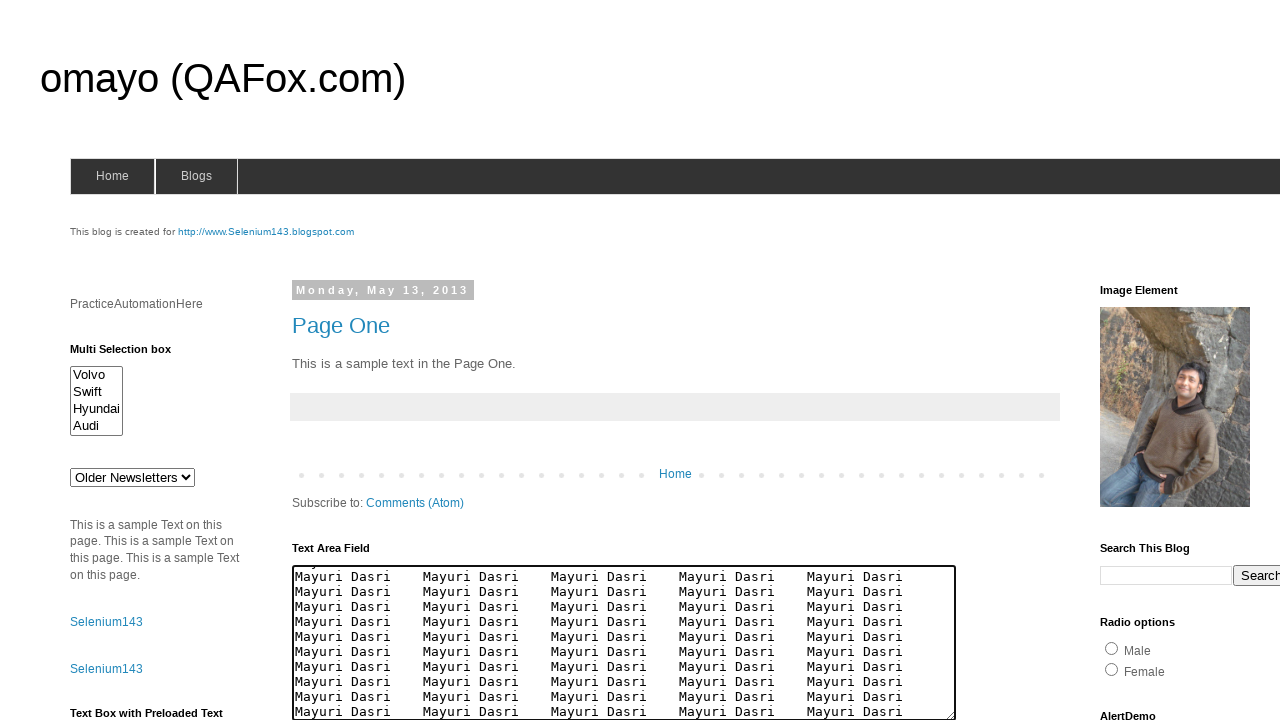

Scrolled textarea to horizontal position 300px
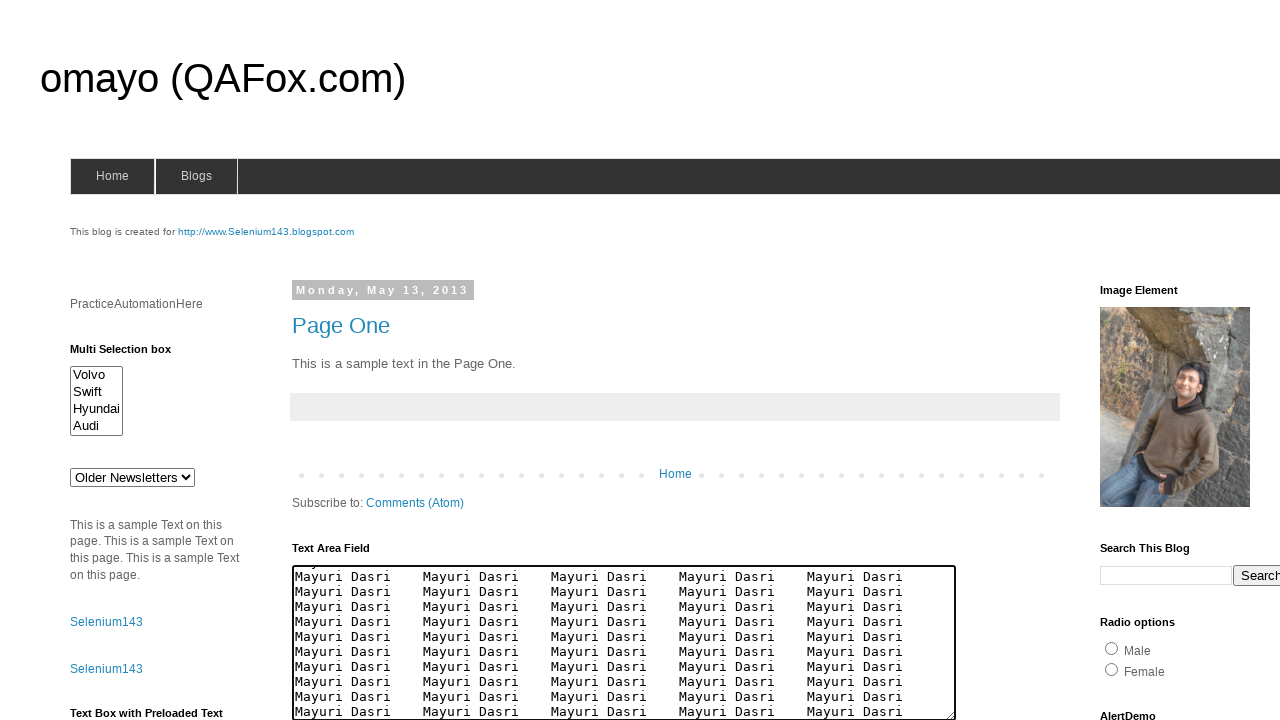

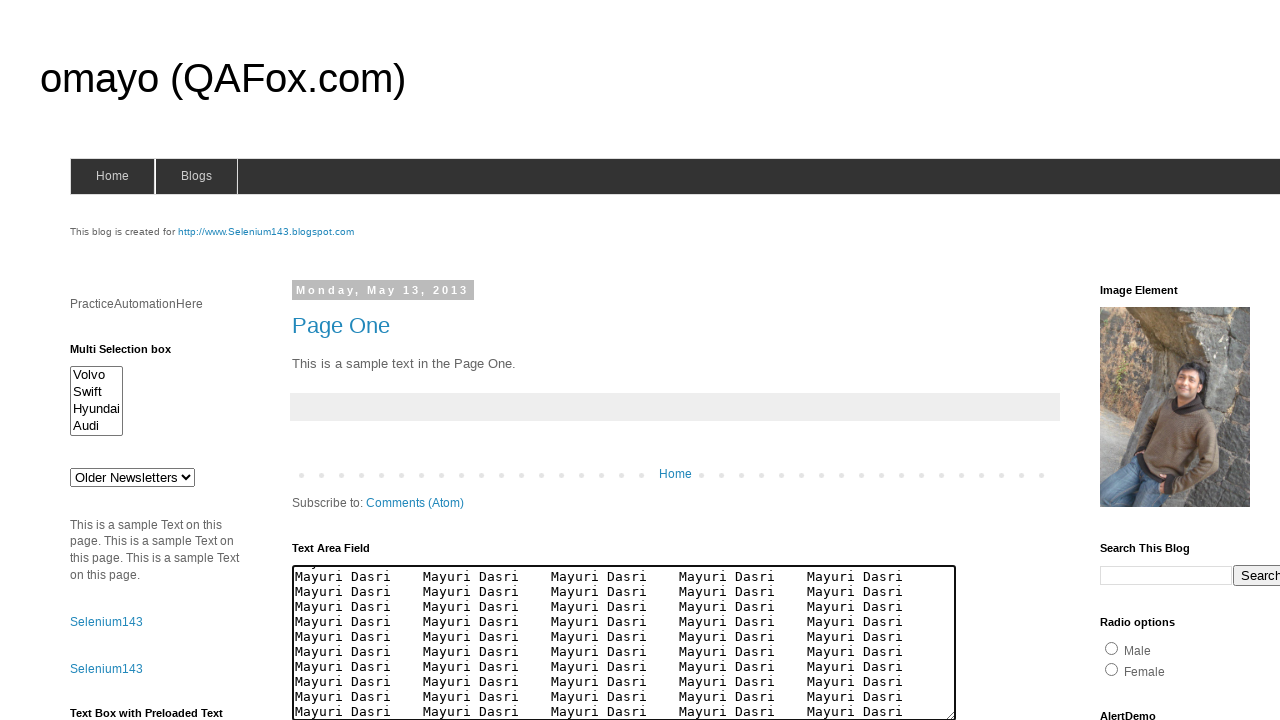